Navigates to a Wix website and clicks on the "Shop Women" link to browse women's products

Starting URL: https://symonstorozhenko.wixsite.com/website-1

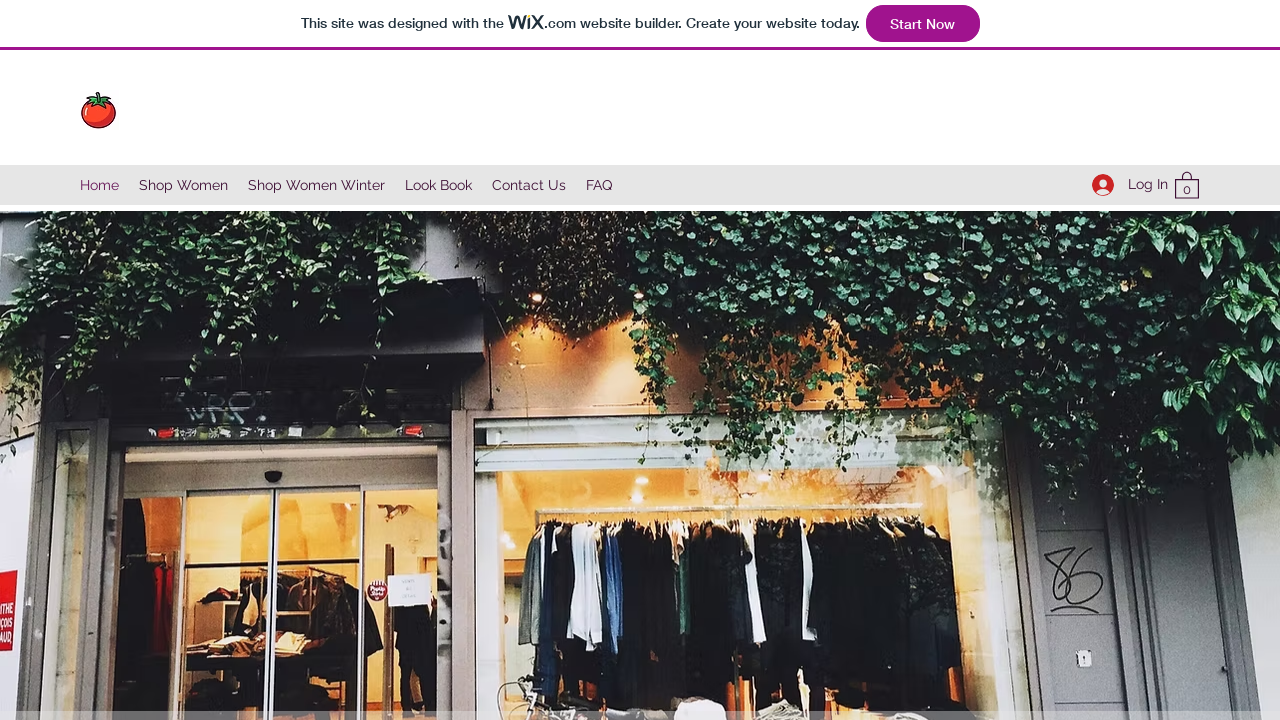

Navigated to Wix website homepage
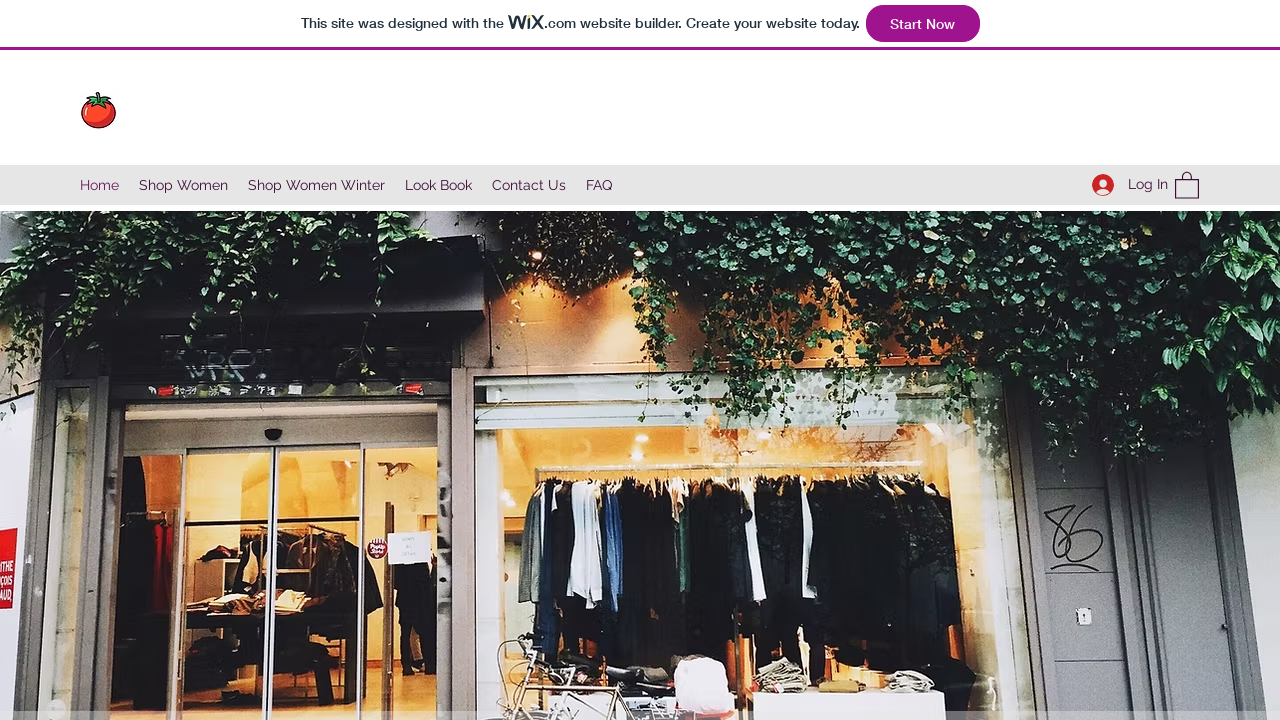

Clicked on 'Shop Women' link to browse women's products at (184, 185) on internal:text="Shop Women"s
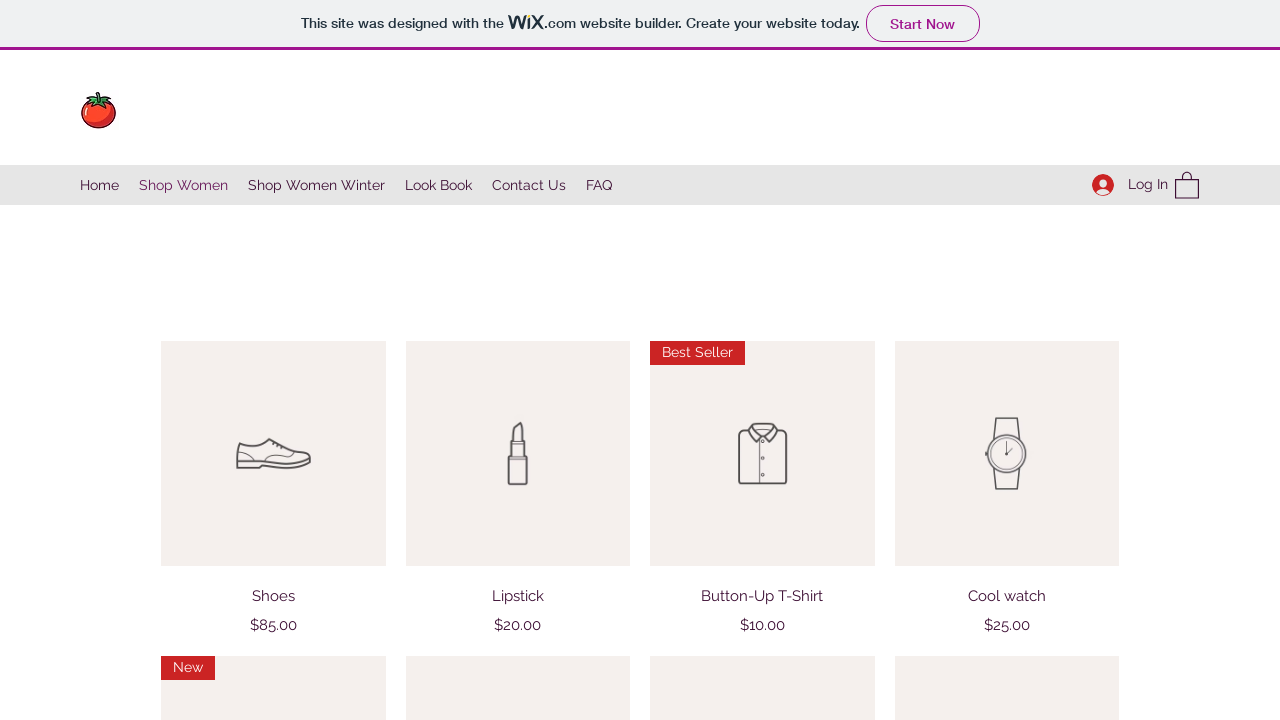

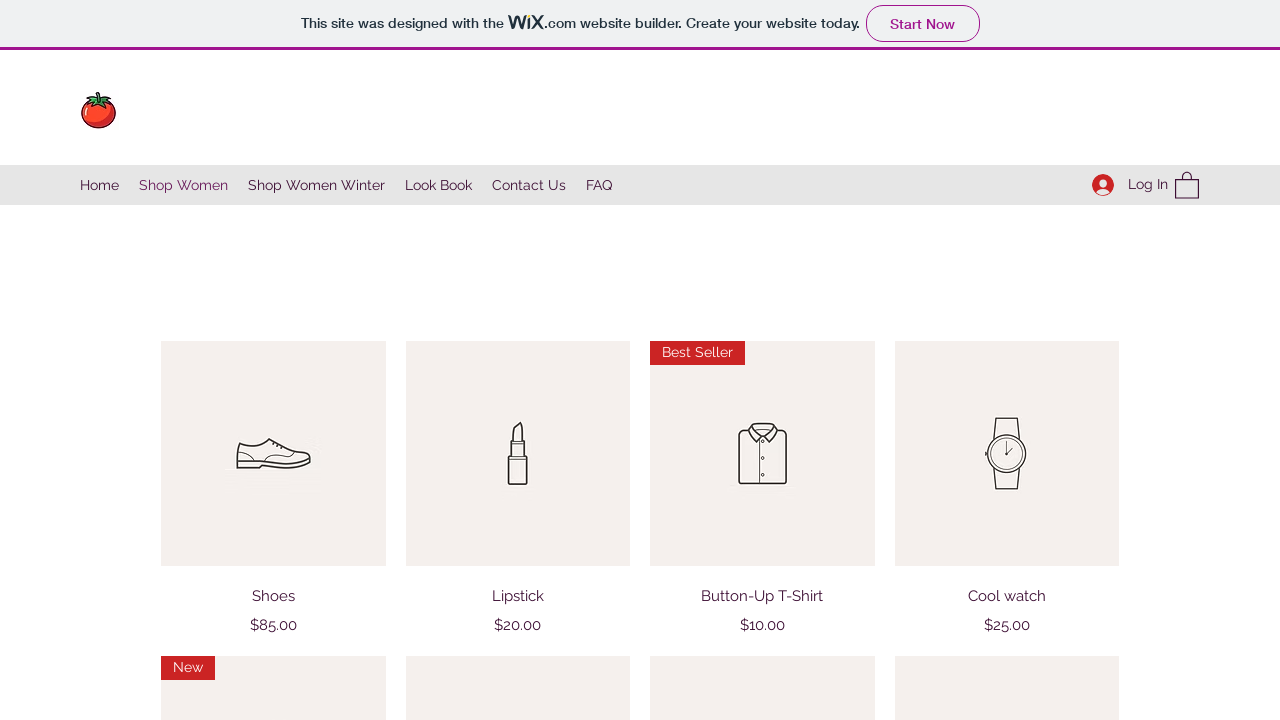